Tests a progress bar by clicking the start button and waiting for the progress bar to reach 100% completion.

Starting URL: https://demoqa.com/progress-bar

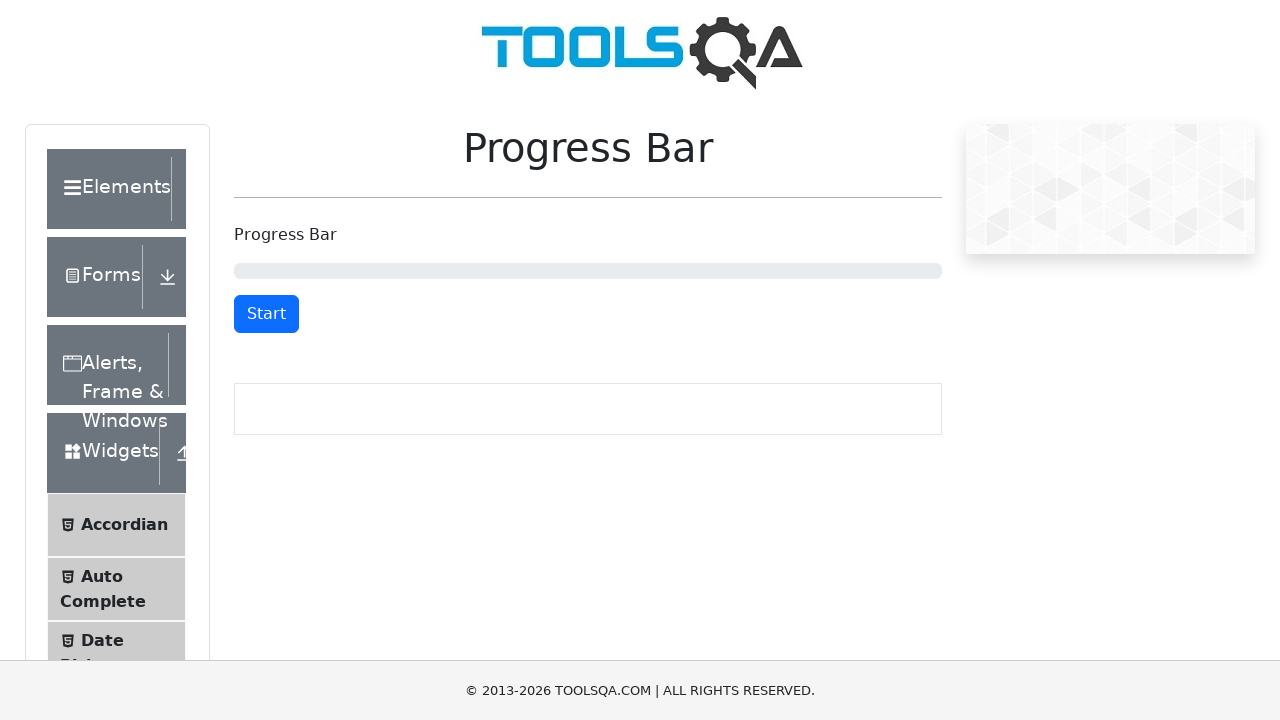

Clicked start button to begin progress bar animation at (266, 314) on #startStopButton
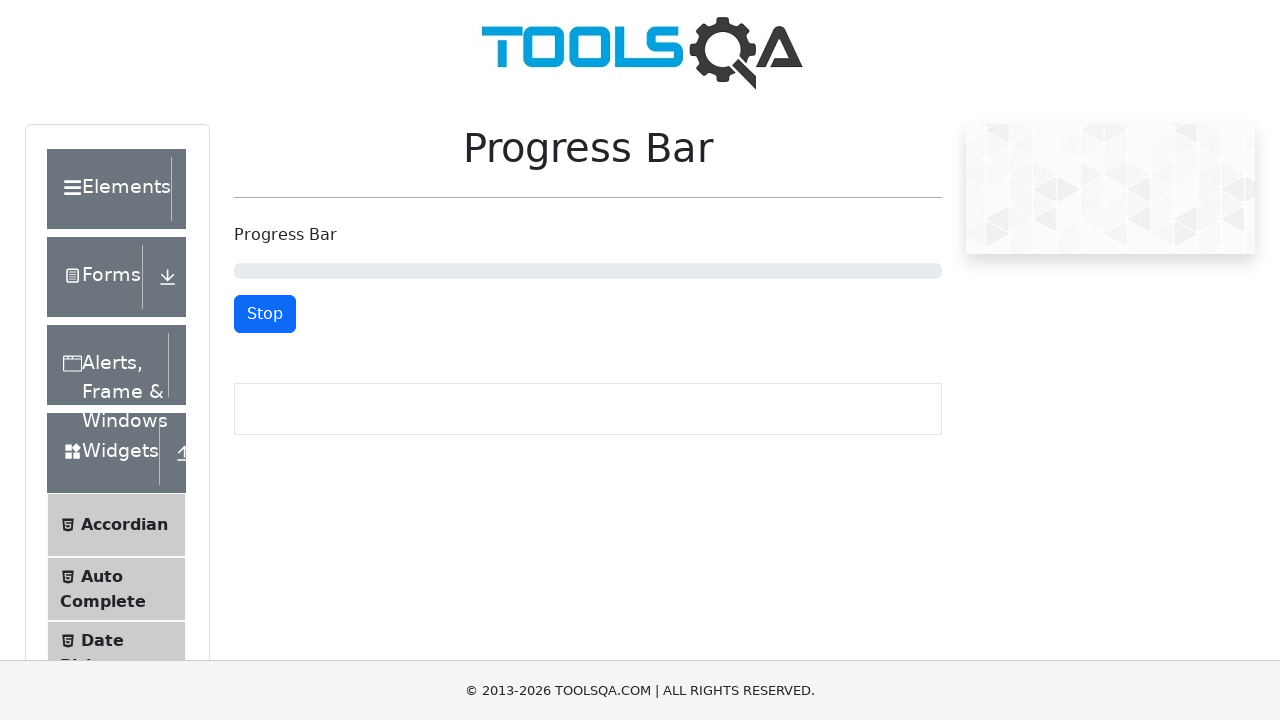

Progress bar reached 100% completion
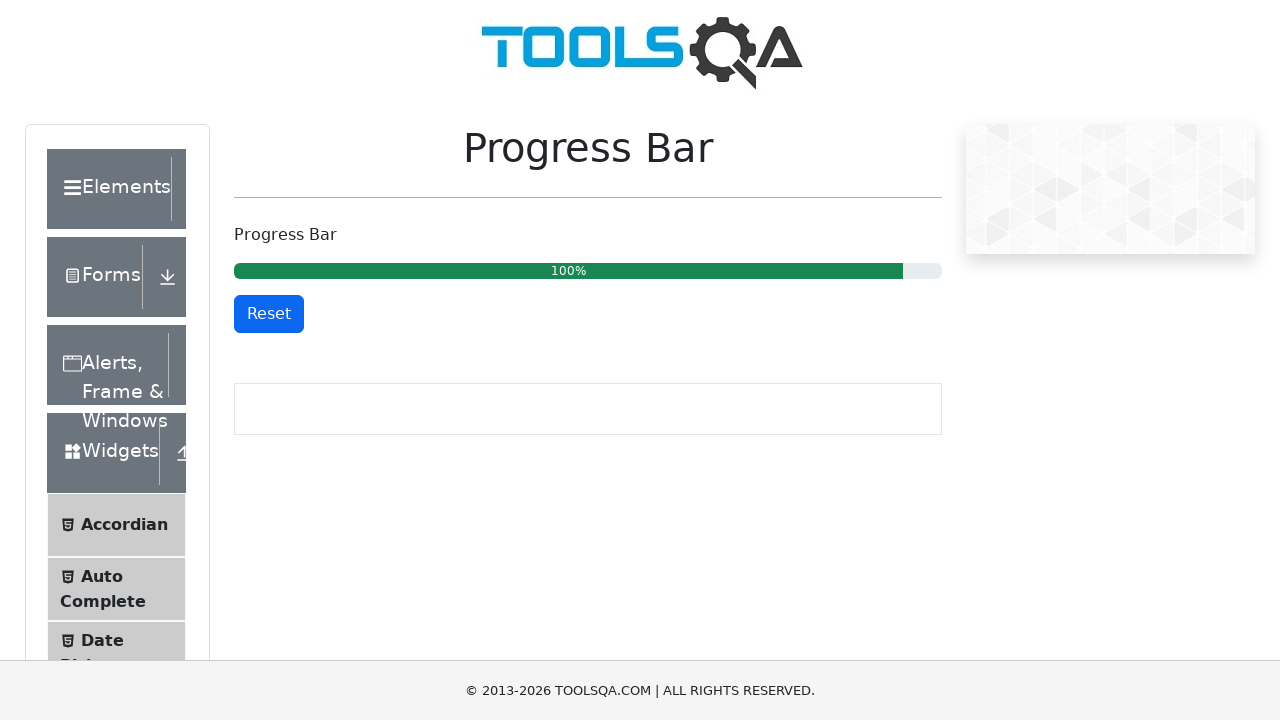

Verified progress bar is visible with 100% completion
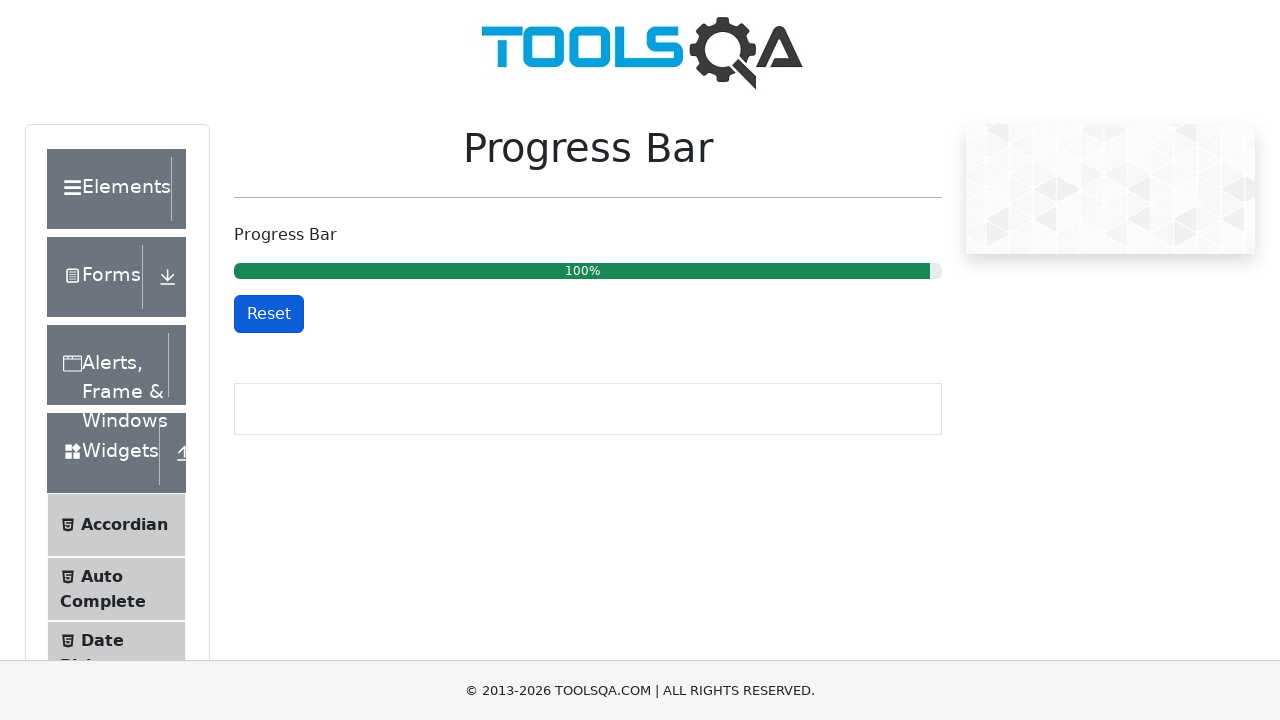

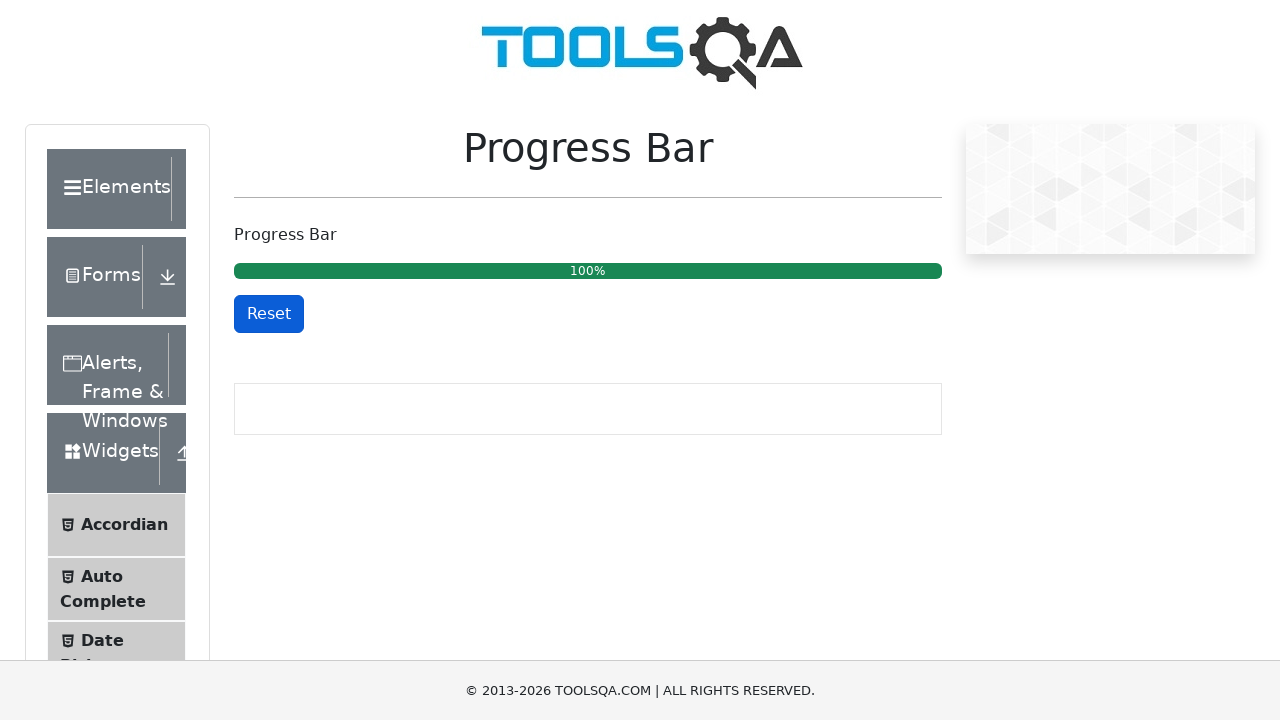